Tests the student registration form by filling in first name, last name, gender, and phone number, then submitting the form

Starting URL: https://demoqa.com/automation-practice-form

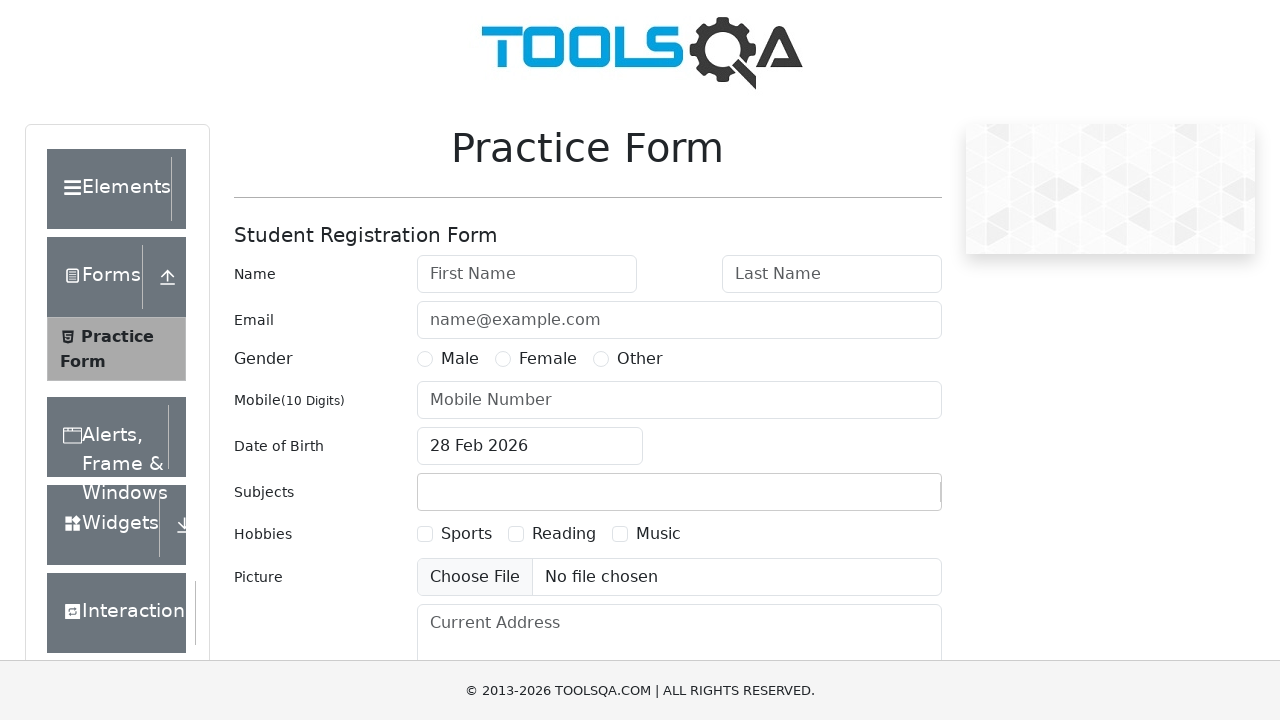

Filled first name field with 'Oleg' on input#firstName
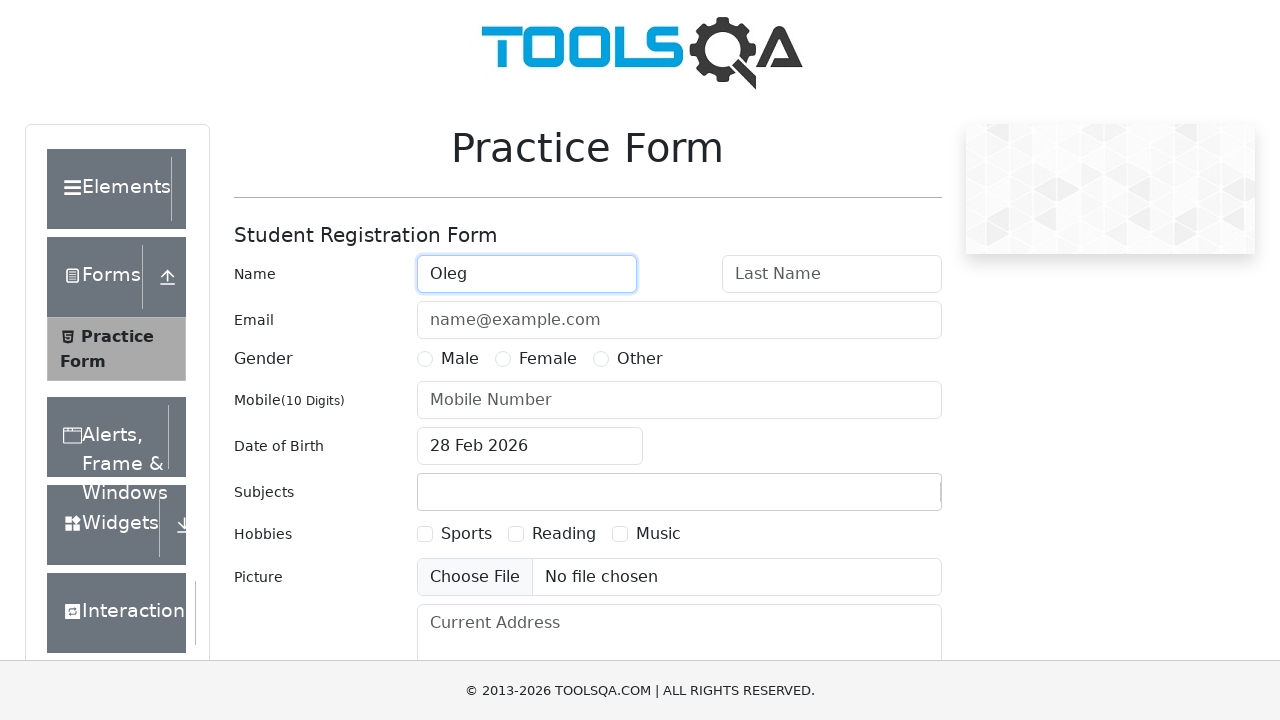

Filled last name field with 'Komarov' on input#lastName
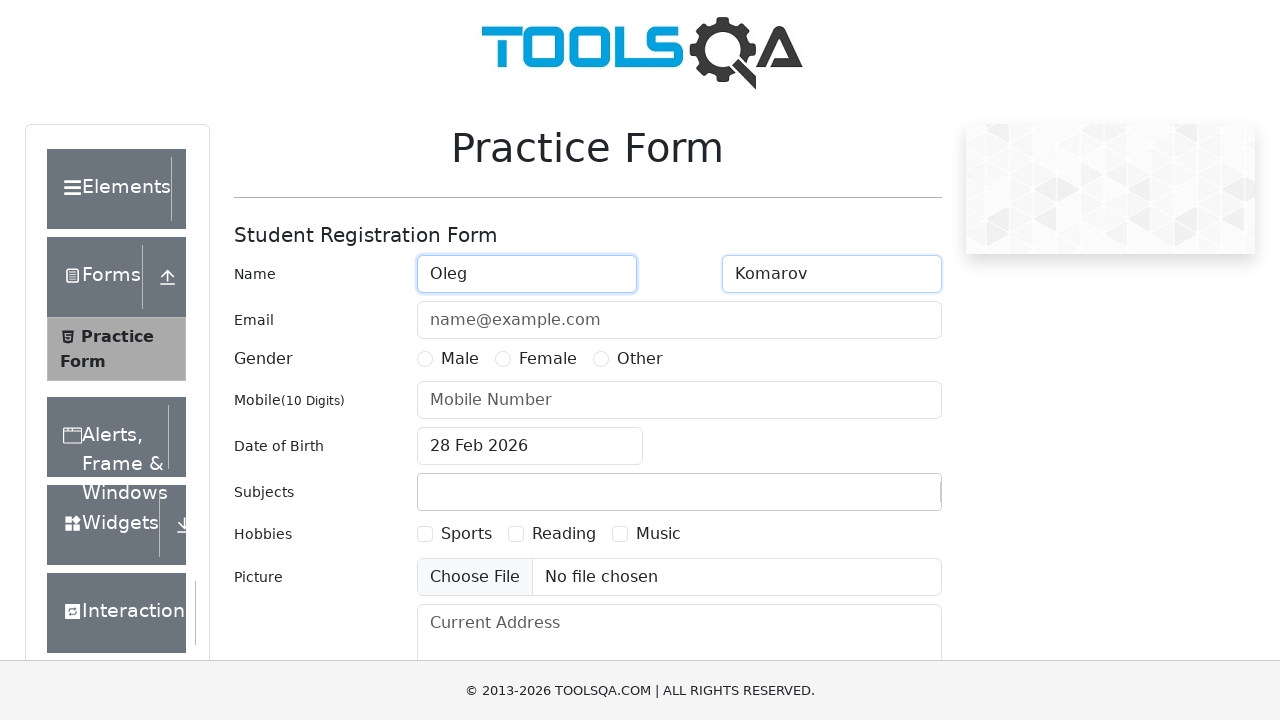

Selected Male gender option at (460, 359) on label[for='gender-radio-1']
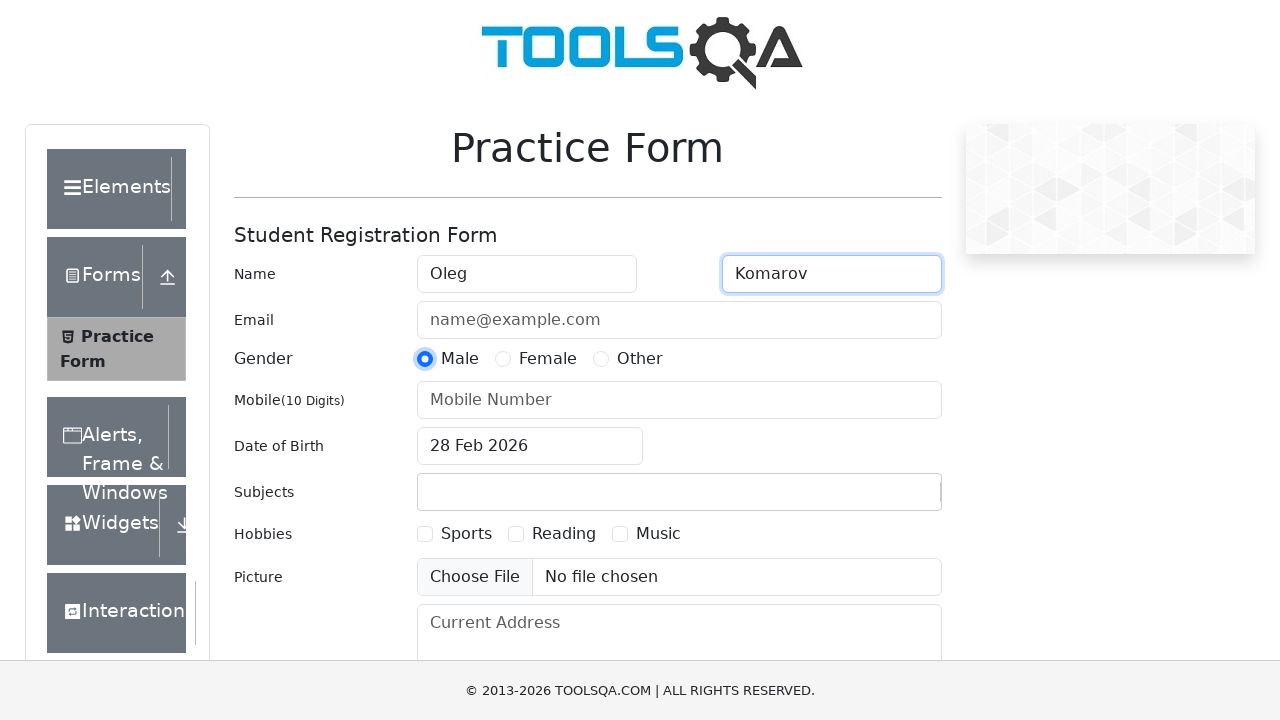

Filled phone number field with '89991114488' on input#userNumber
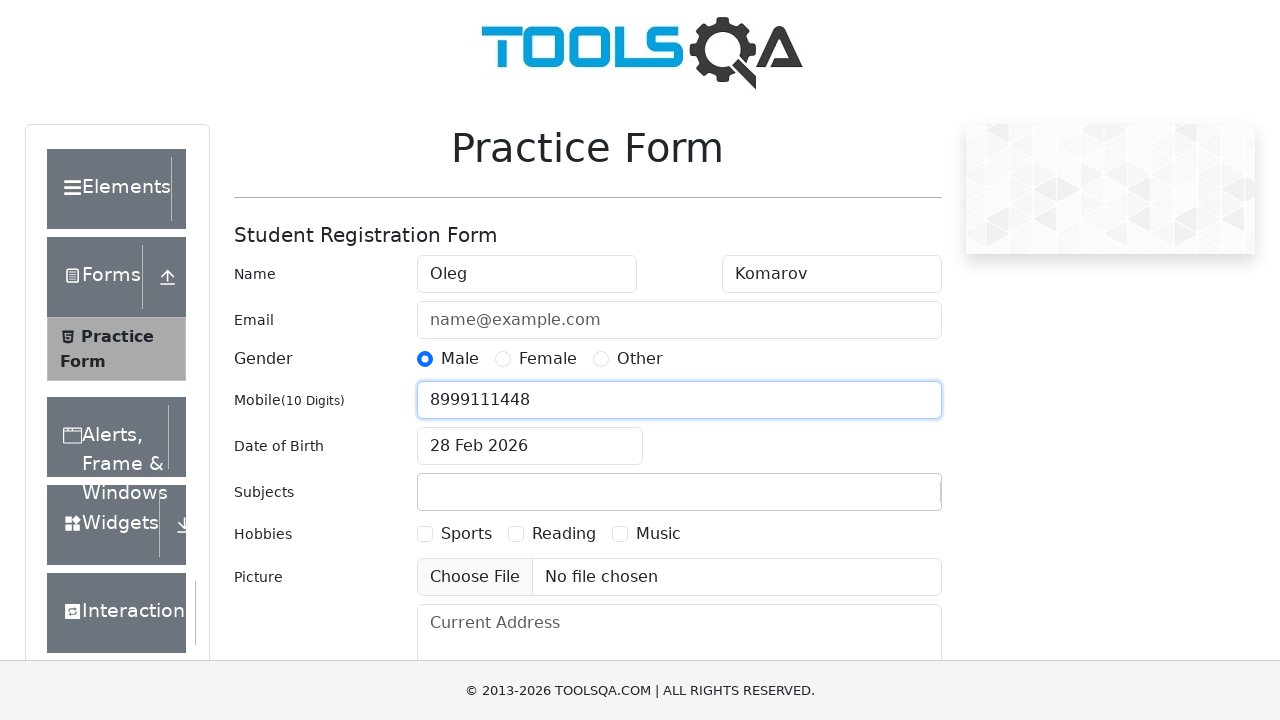

Clicked submit button to register student at (885, 499) on #submit
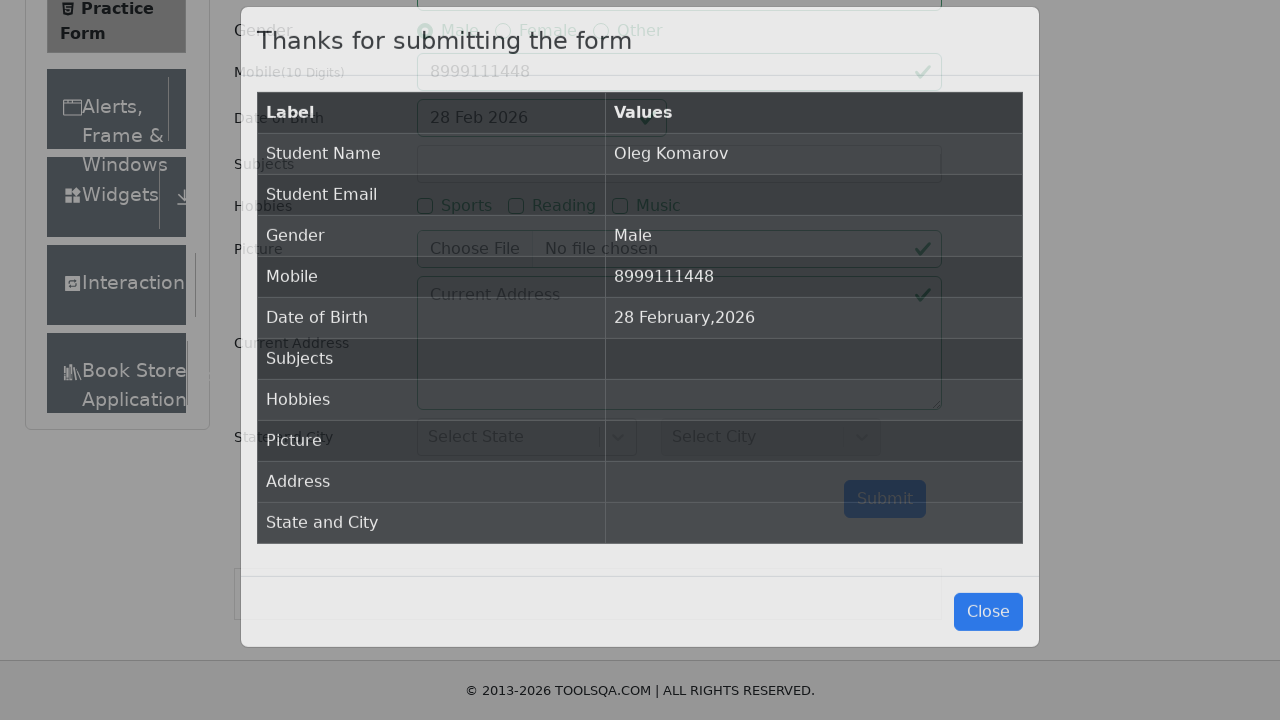

Registration form submitted and confirmation displayed
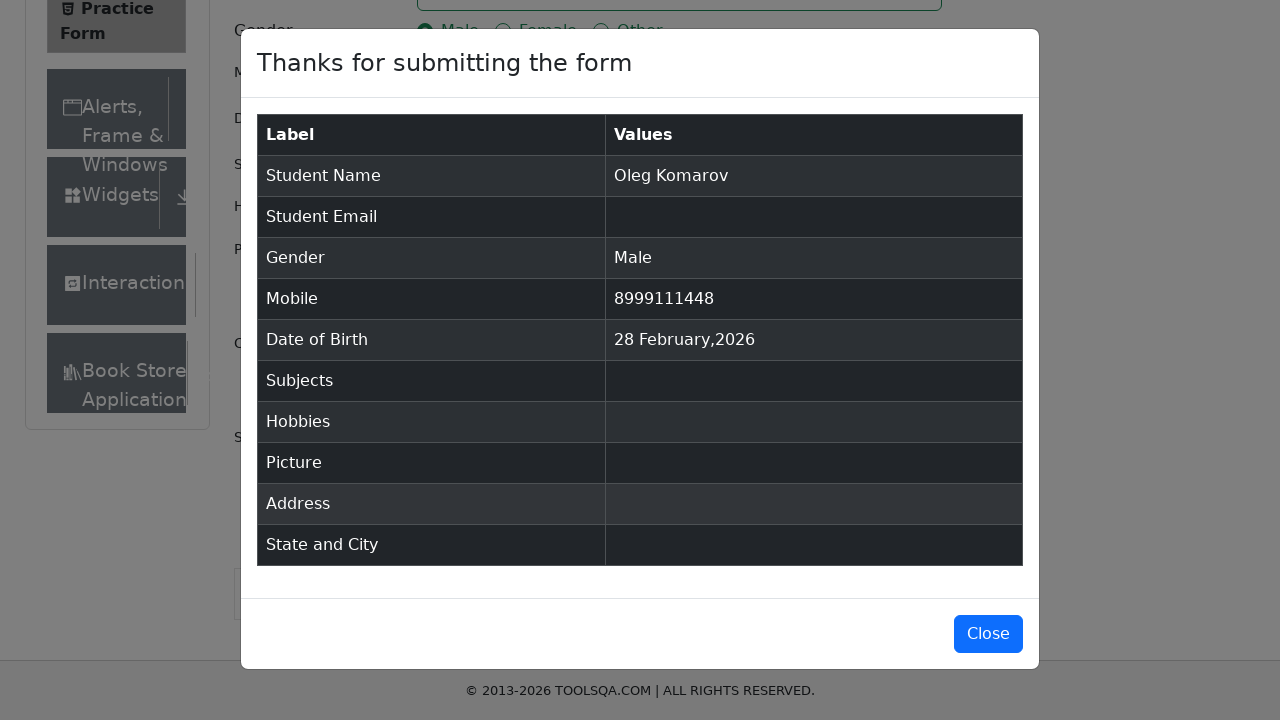

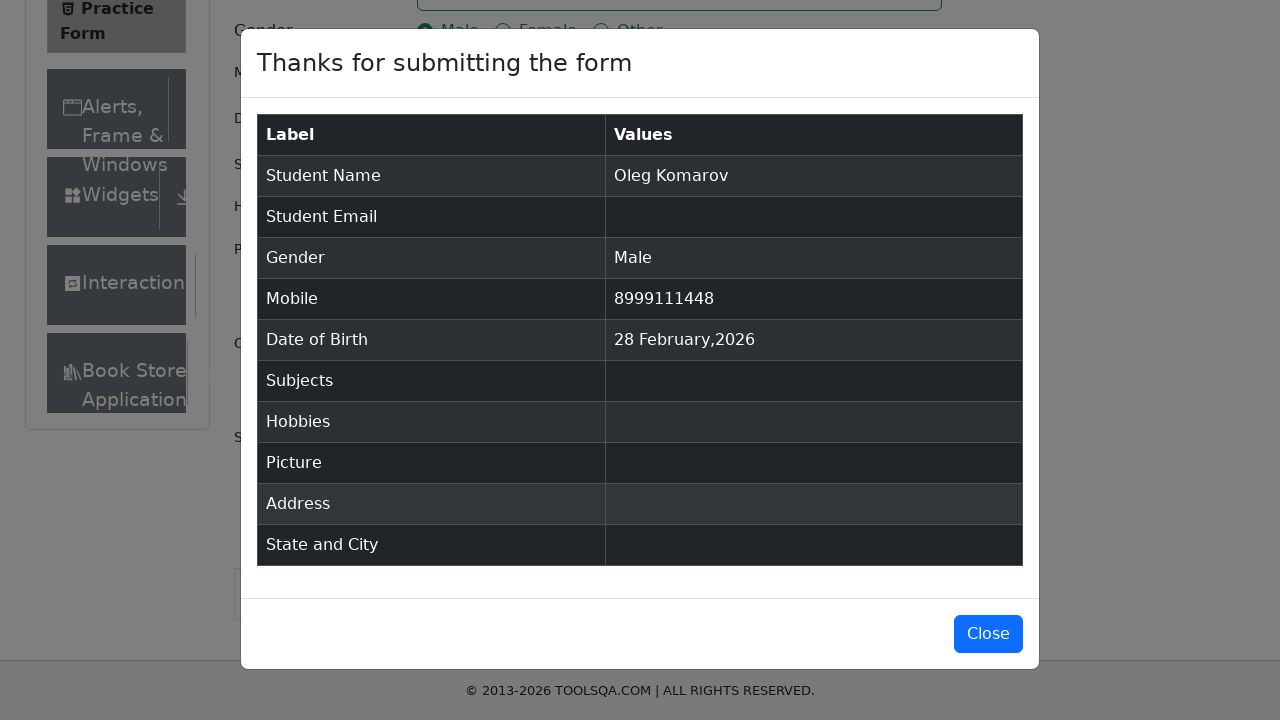